Tests form interactions on a registration page by selecting a radio button for gender and checking multiple hobby checkboxes

Starting URL: https://demo.automationtesting.in/Register.html

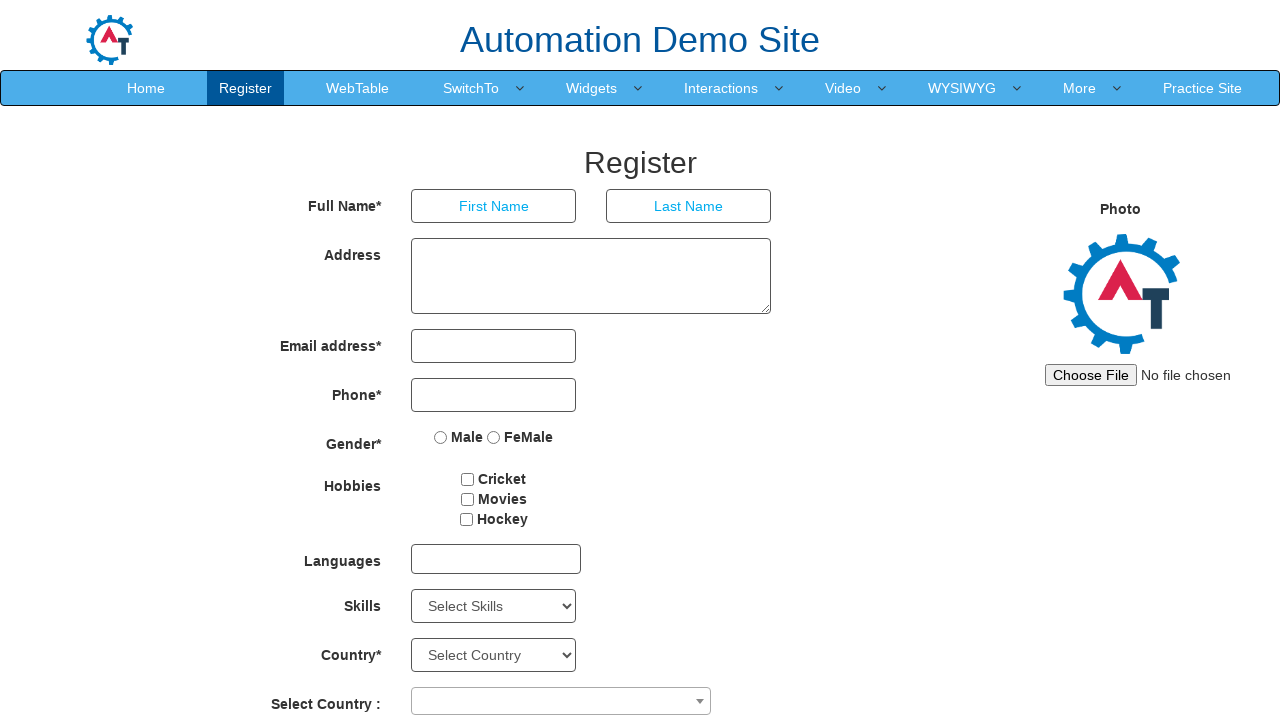

Selected 'Male' radio button for gender at (441, 437) on input[value='Male']
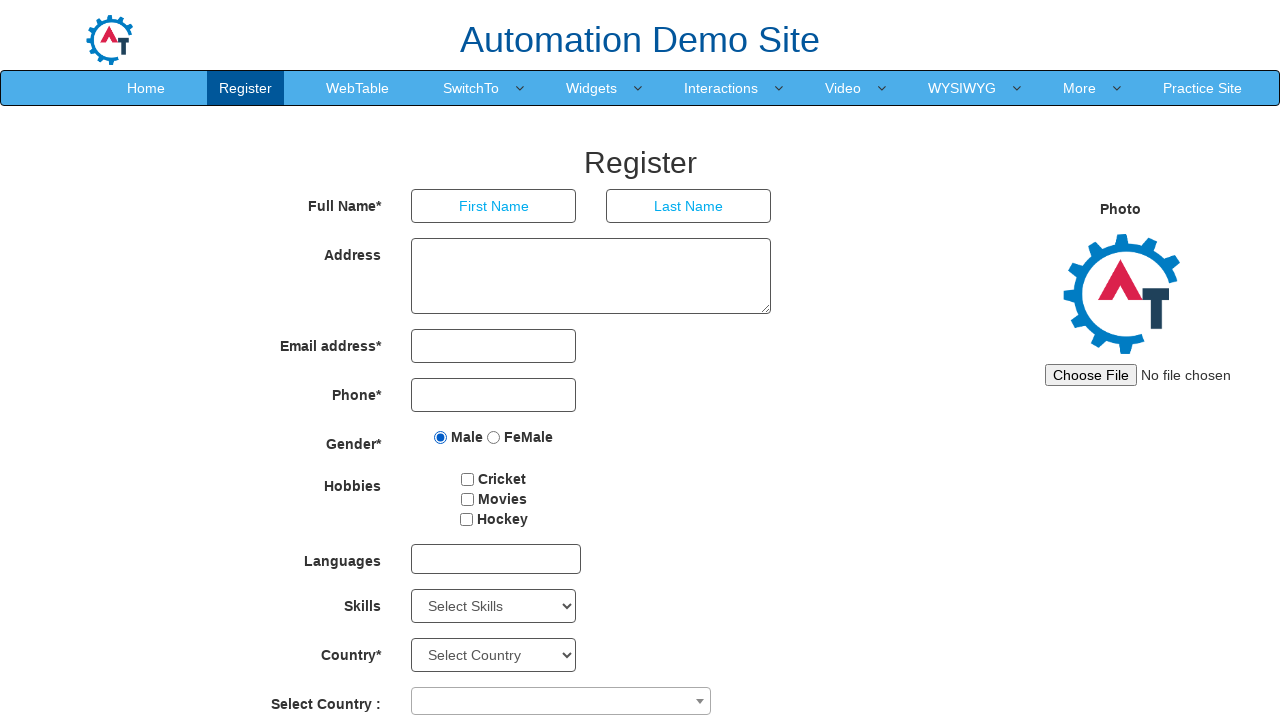

Checked first hobby checkbox at (468, 479) on xpath=//*[text()='Hobbies']/..//input >> nth=0
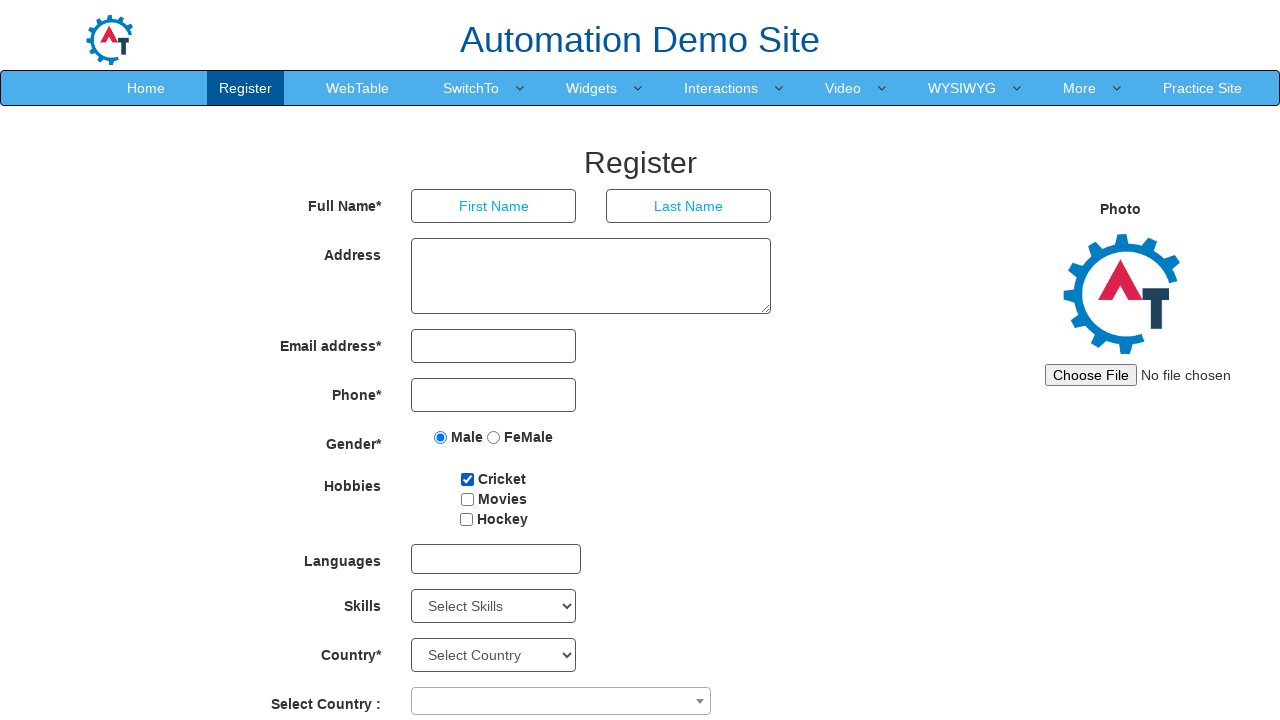

Checked third hobby checkbox at (466, 519) on xpath=//*[text()='Hobbies']/..//input >> nth=2
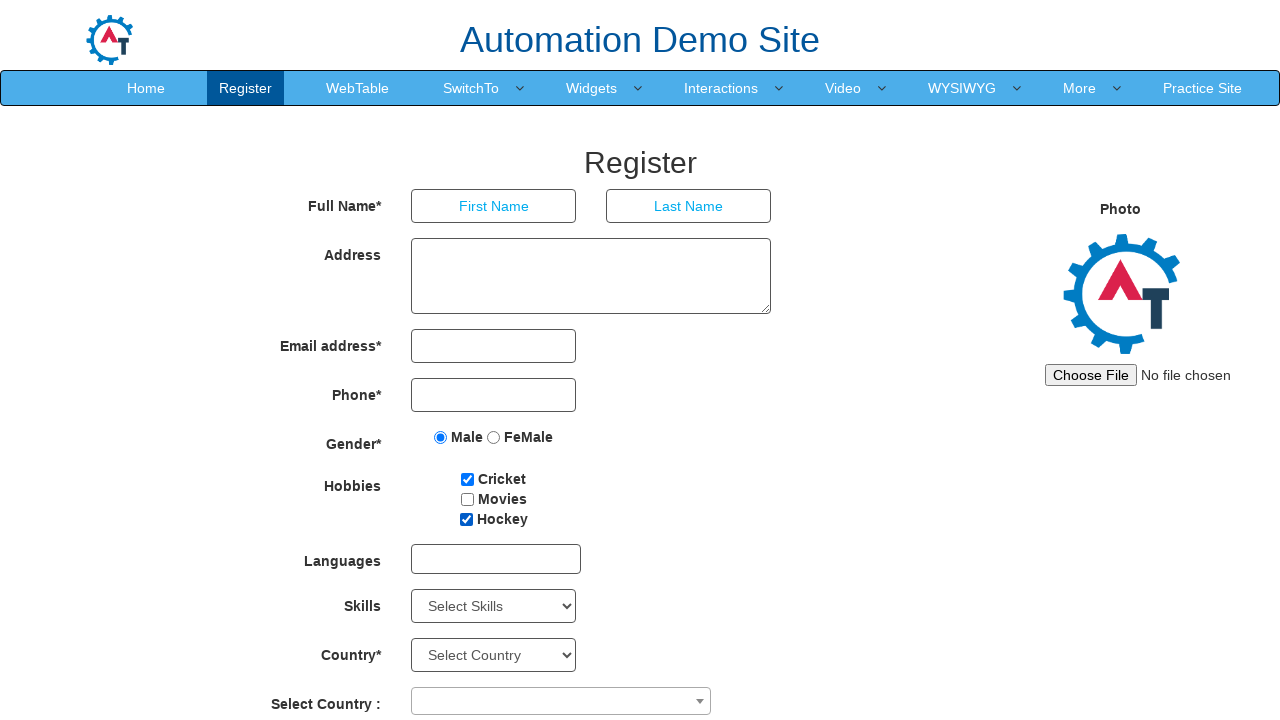

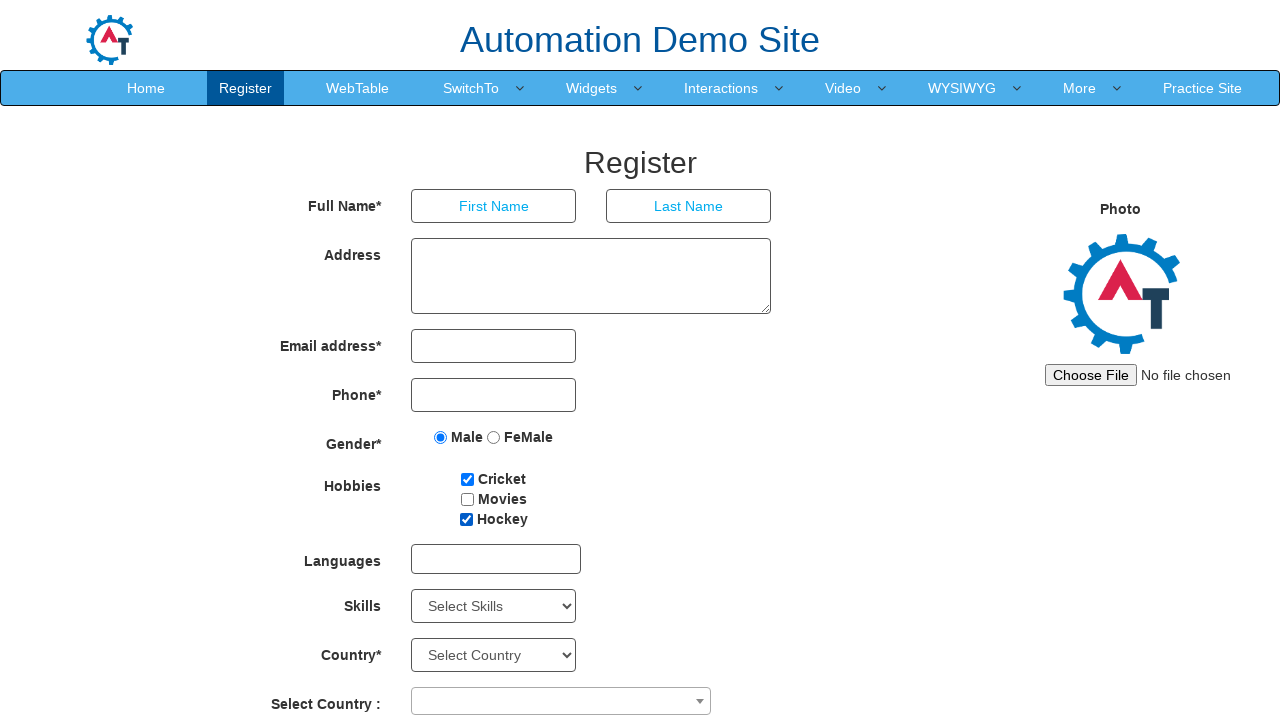